Tests the autocomplete functionality by typing a partial country name "Ind" and navigating through suggestions using keyboard arrow keys

Starting URL: https://www.rahulshettyacademy.com/AutomationPractice/

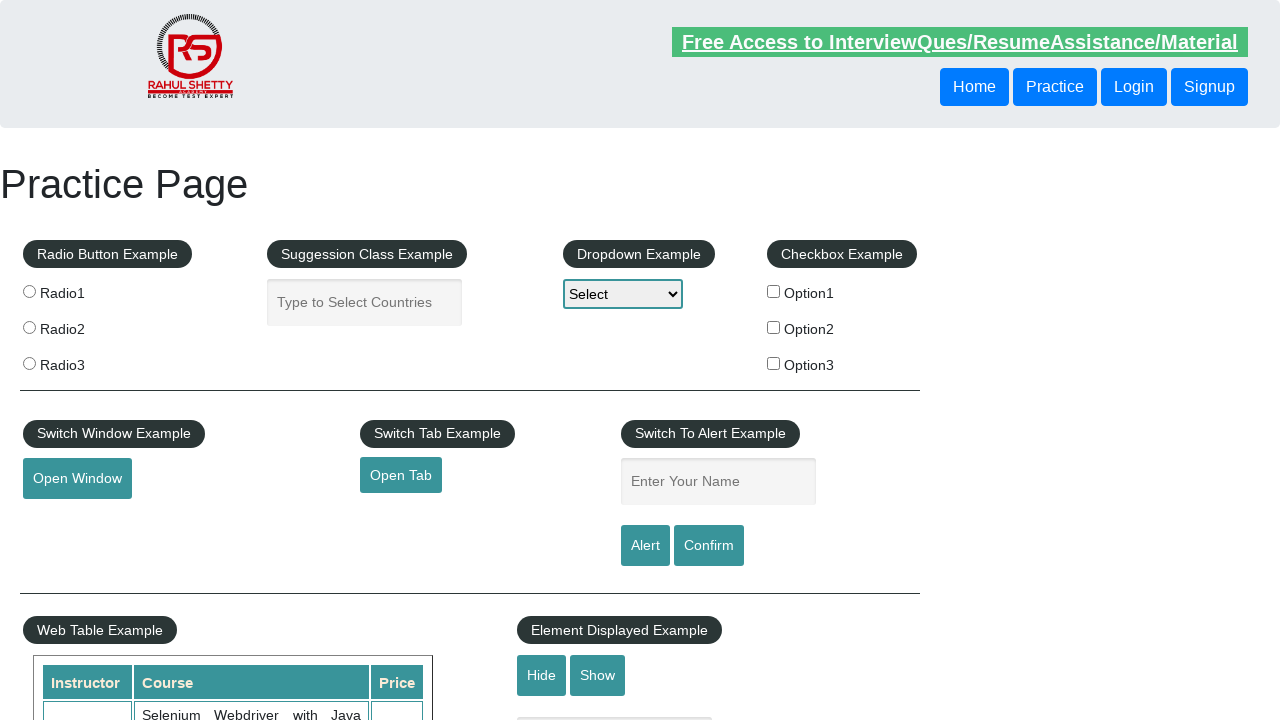

Filled autocomplete field with partial country name 'Ind' on #autocomplete
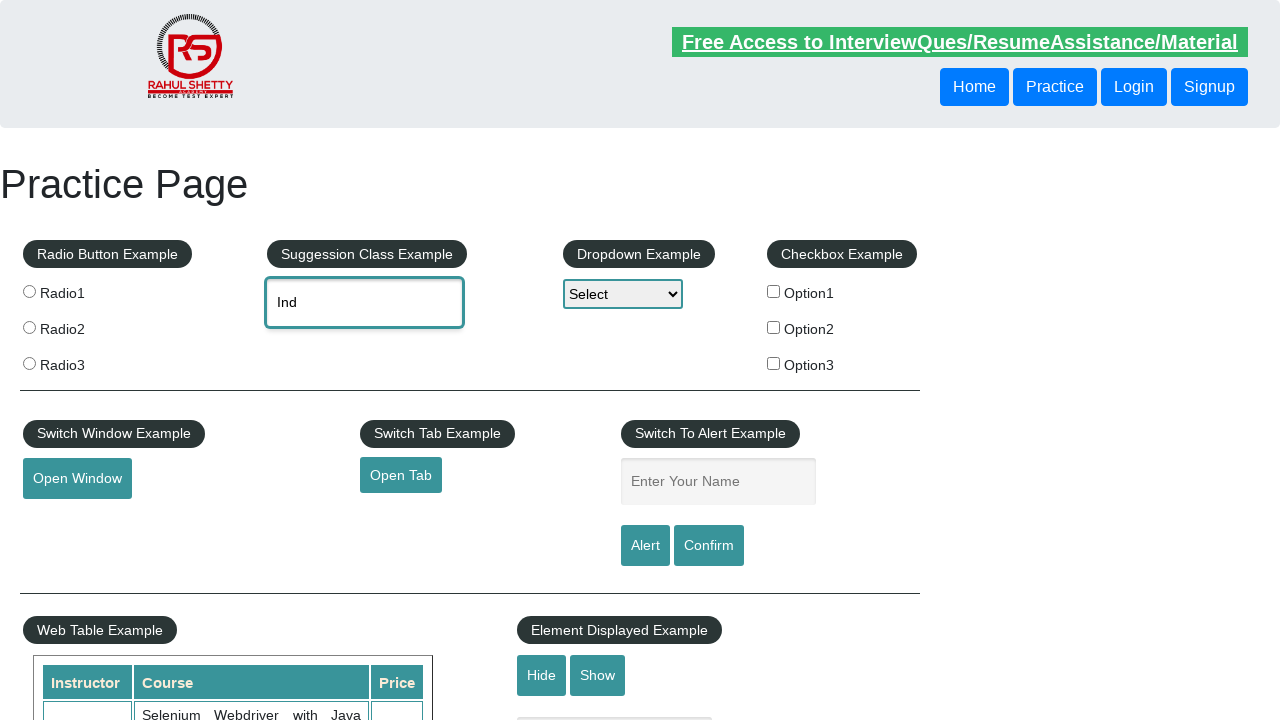

Waited 2 seconds for autocomplete suggestions to appear
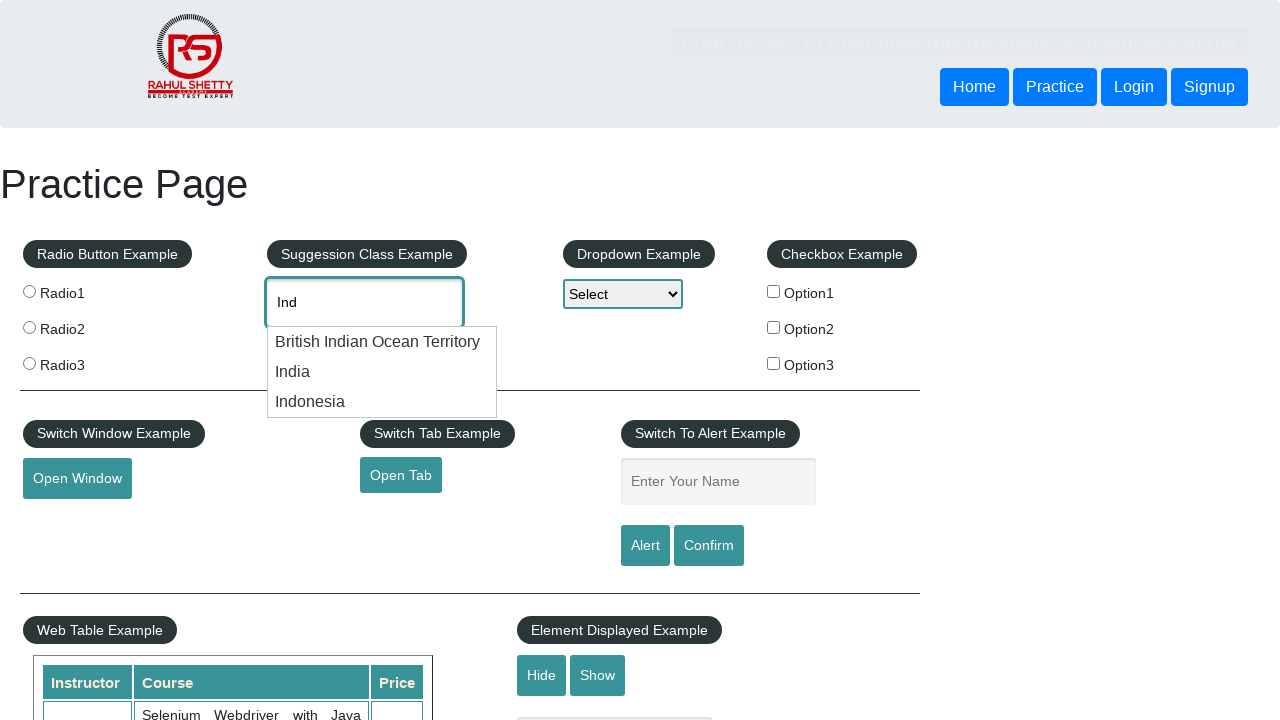

Pressed ArrowDown key once to navigate to first suggestion on #autocomplete
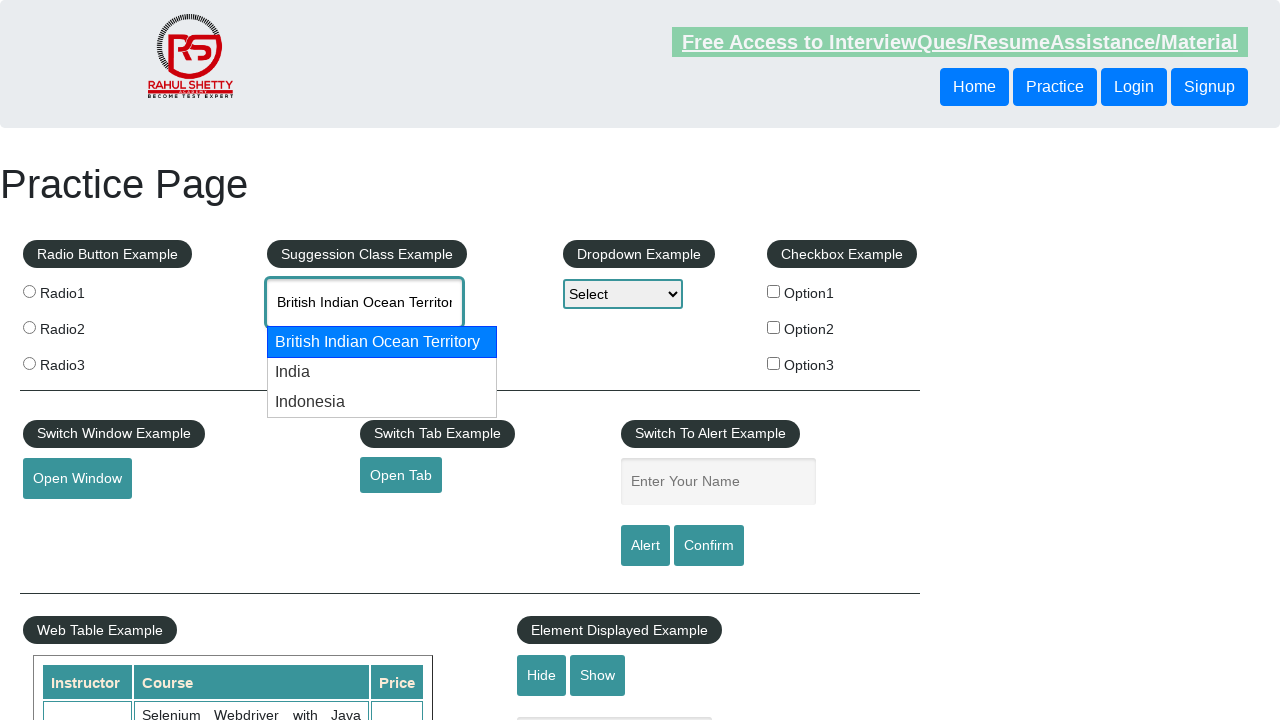

Pressed ArrowDown key second time to navigate to second suggestion on #autocomplete
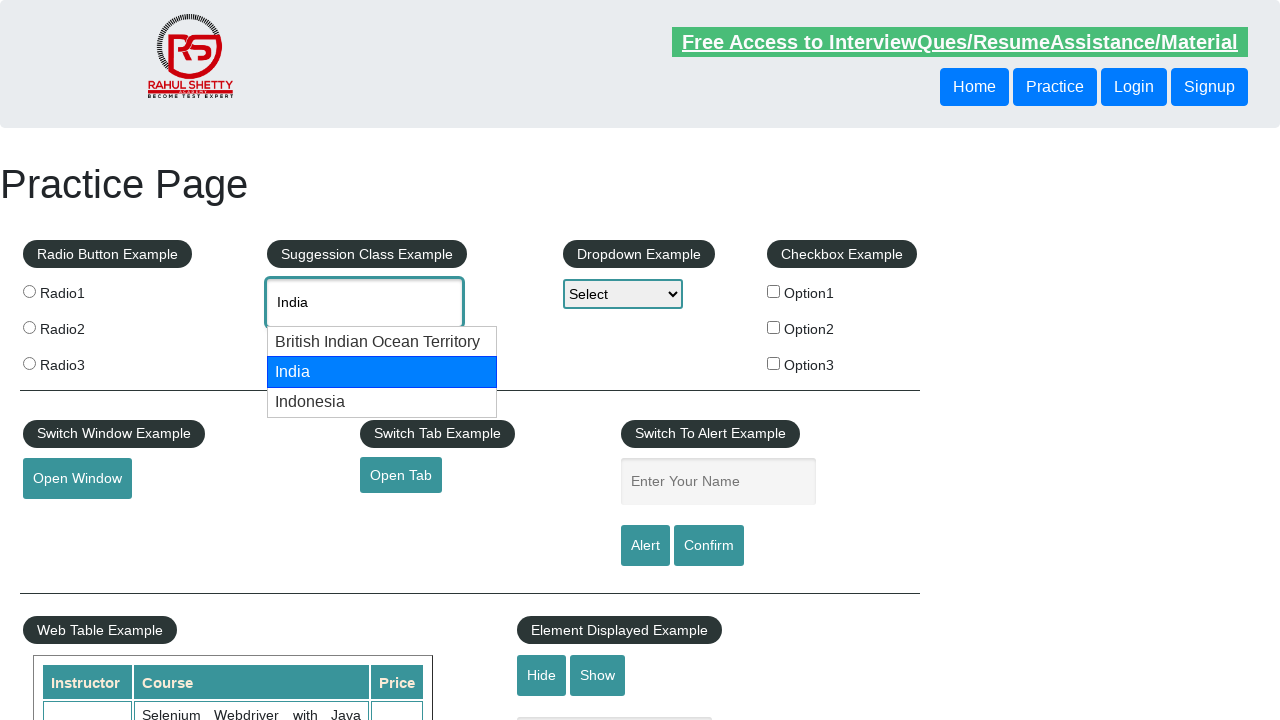

Retrieved selected autocomplete value: 'None'
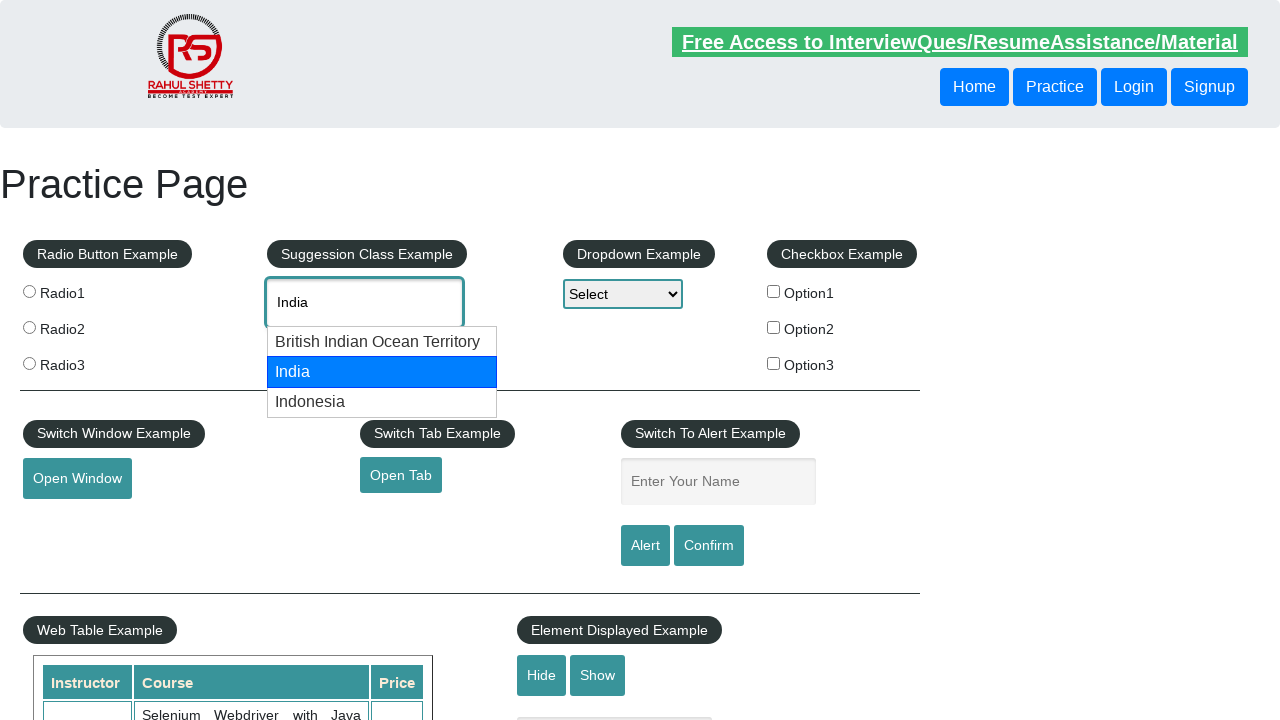

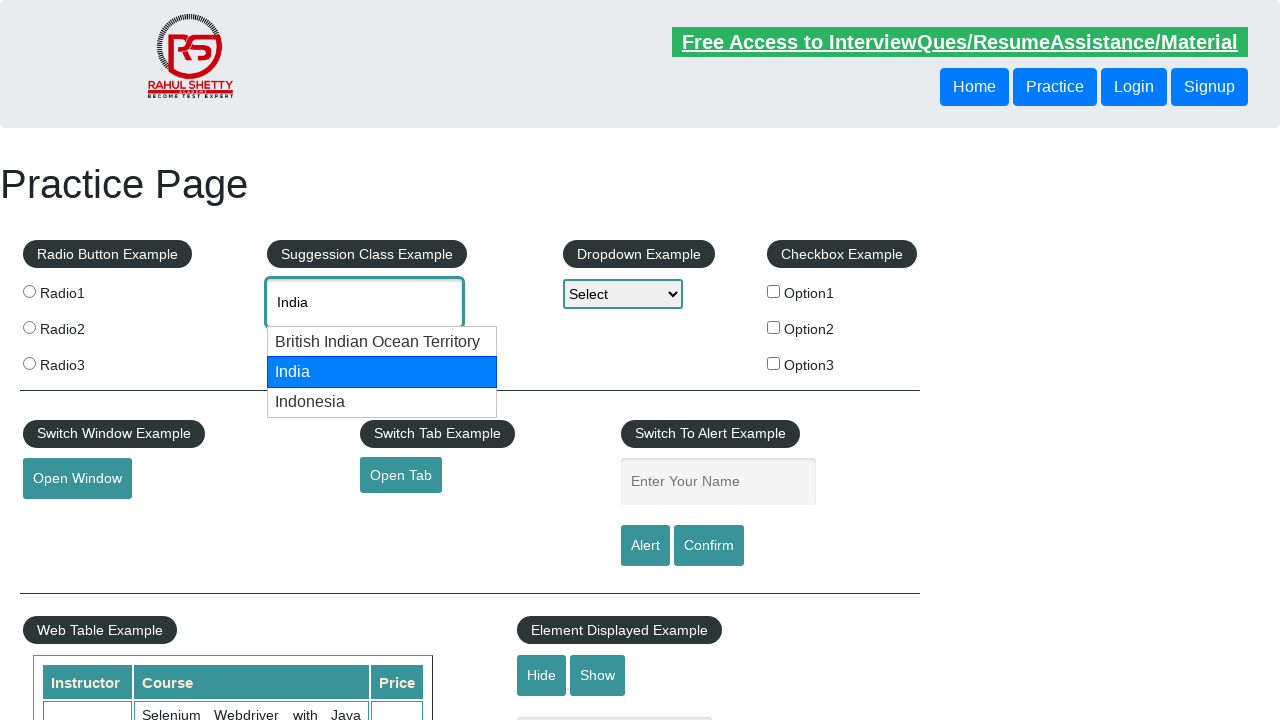